Tests the UI elements on QSpiders demo app by navigating to UI Testing Concepts section and verifying the dimensions of form fields (name, email, password)

Starting URL: https://demoapps.qspiders.com

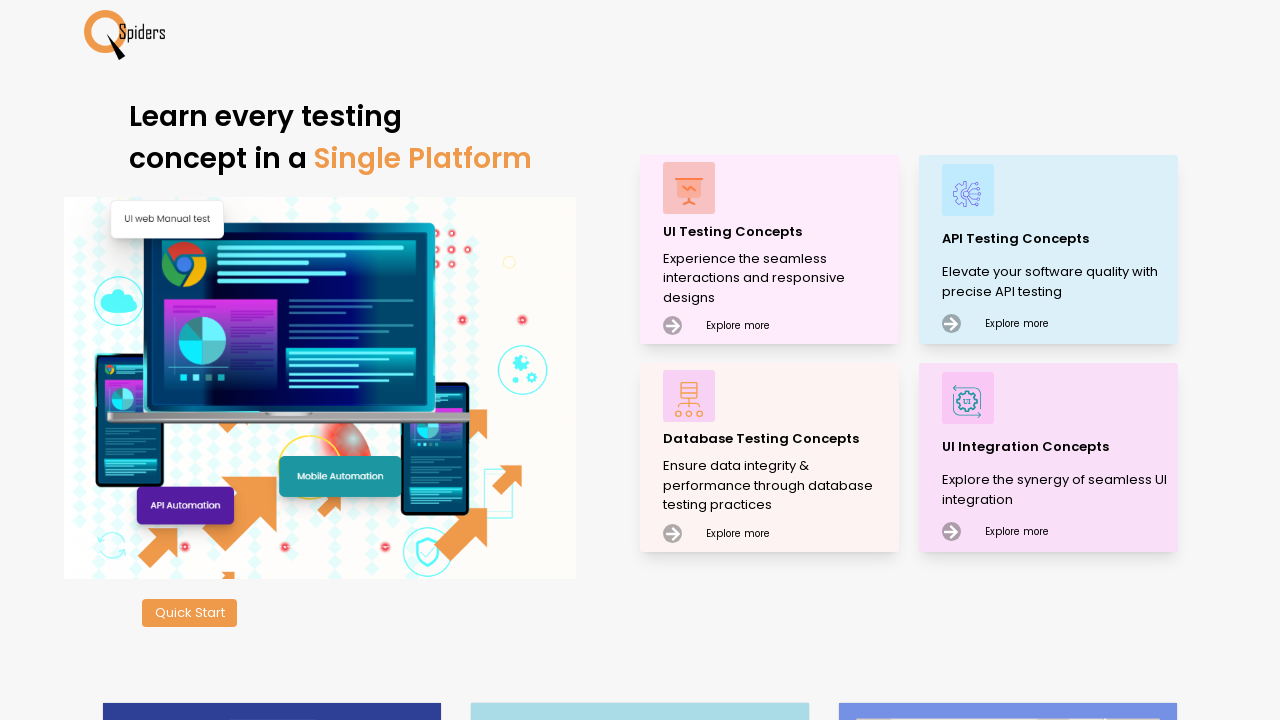

Clicked on UI Testing Concepts link at (778, 232) on xpath=//p[.='UI Testing Concepts']
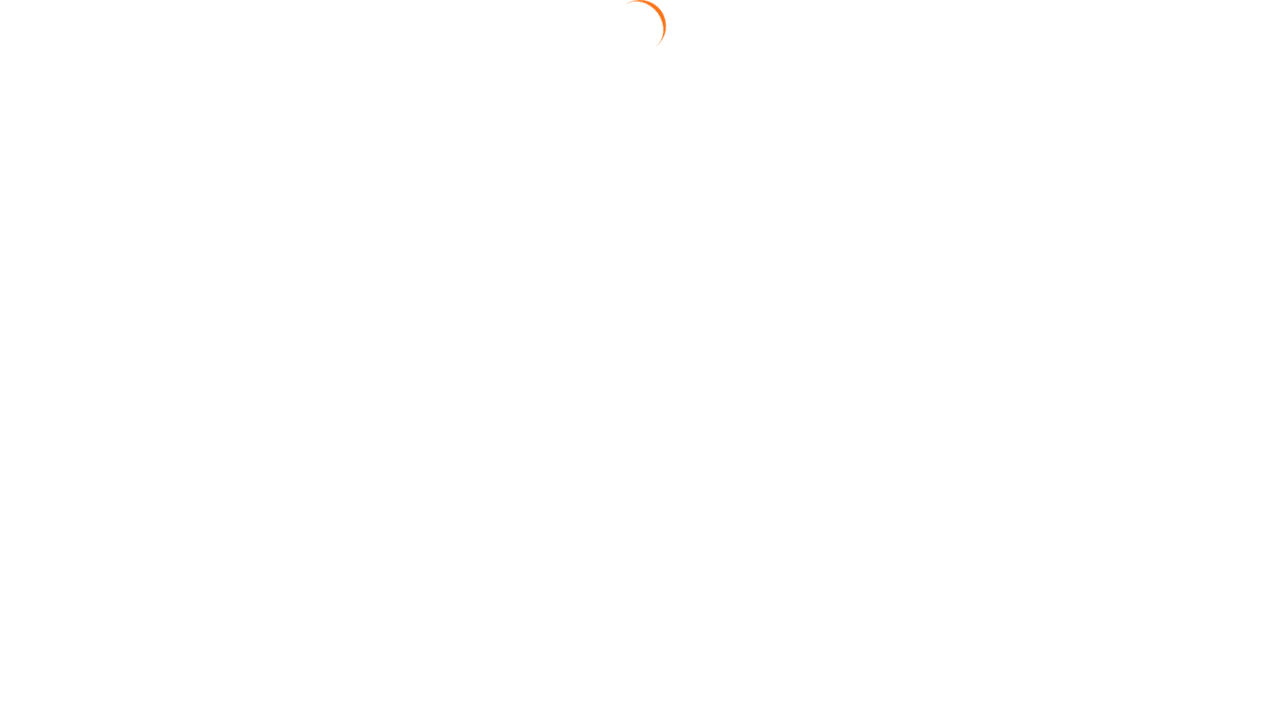

Name field loaded and became visible
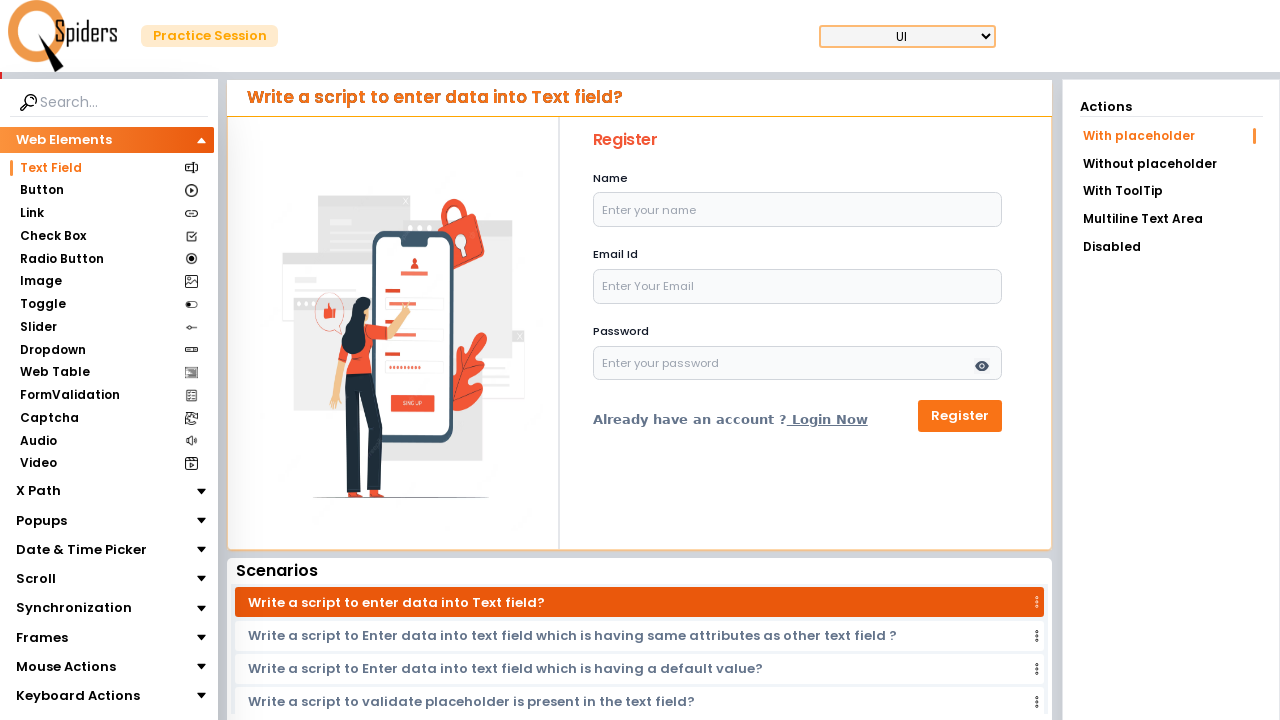

Retrieved name field dimensions: width=409.65625, height=34.5
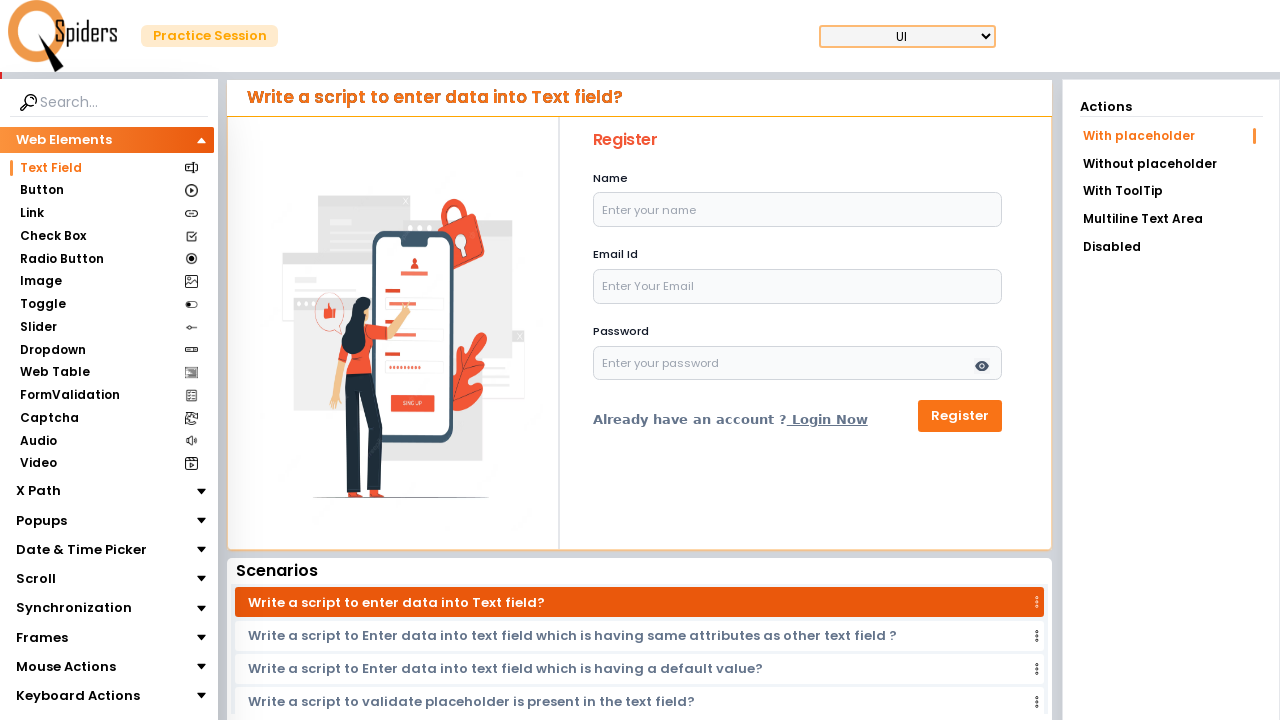

Retrieved email field dimensions: width=409.65625, height=34.5
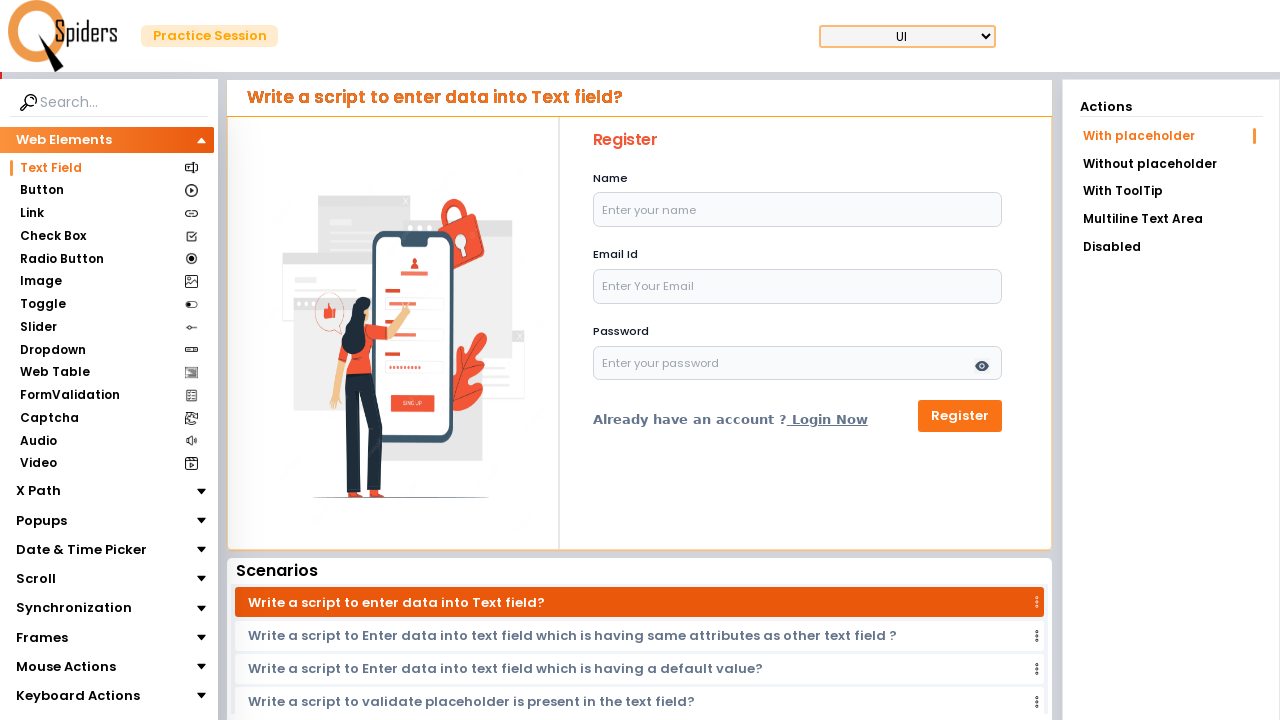

Retrieved password field dimensions: width=409.65625, height=34.5
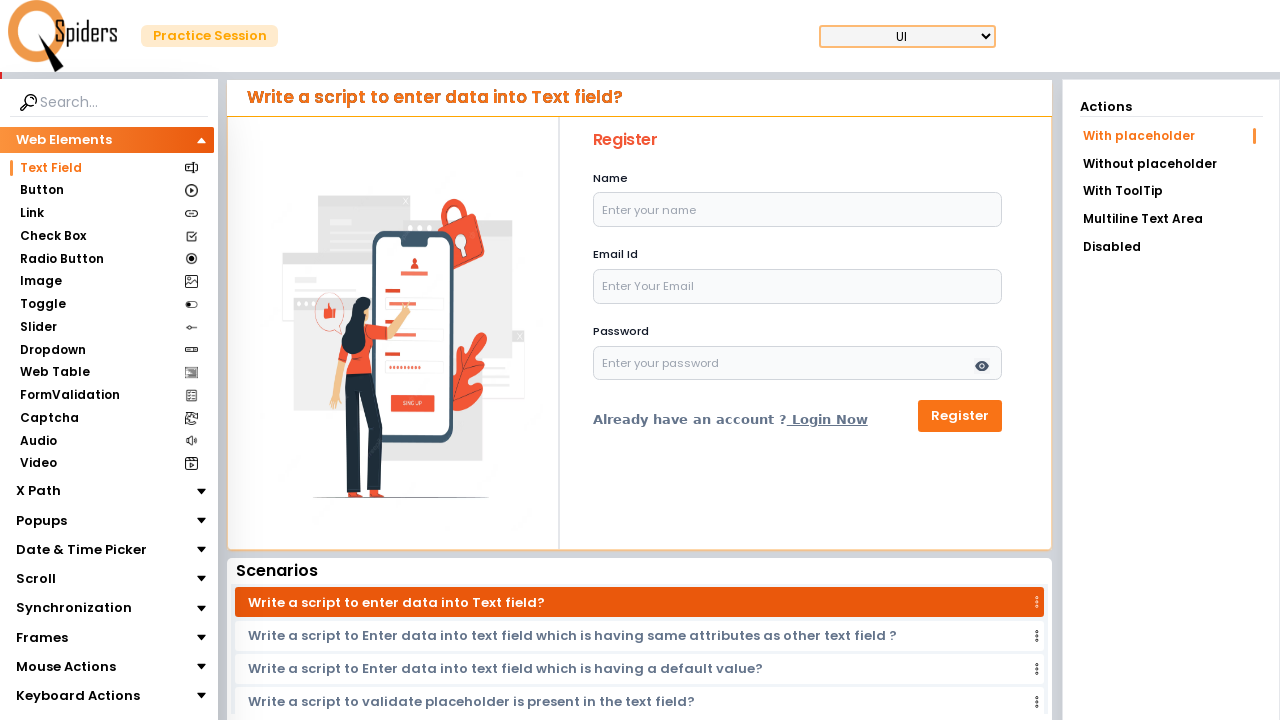

Verified that all form fields have consistent height dimensions
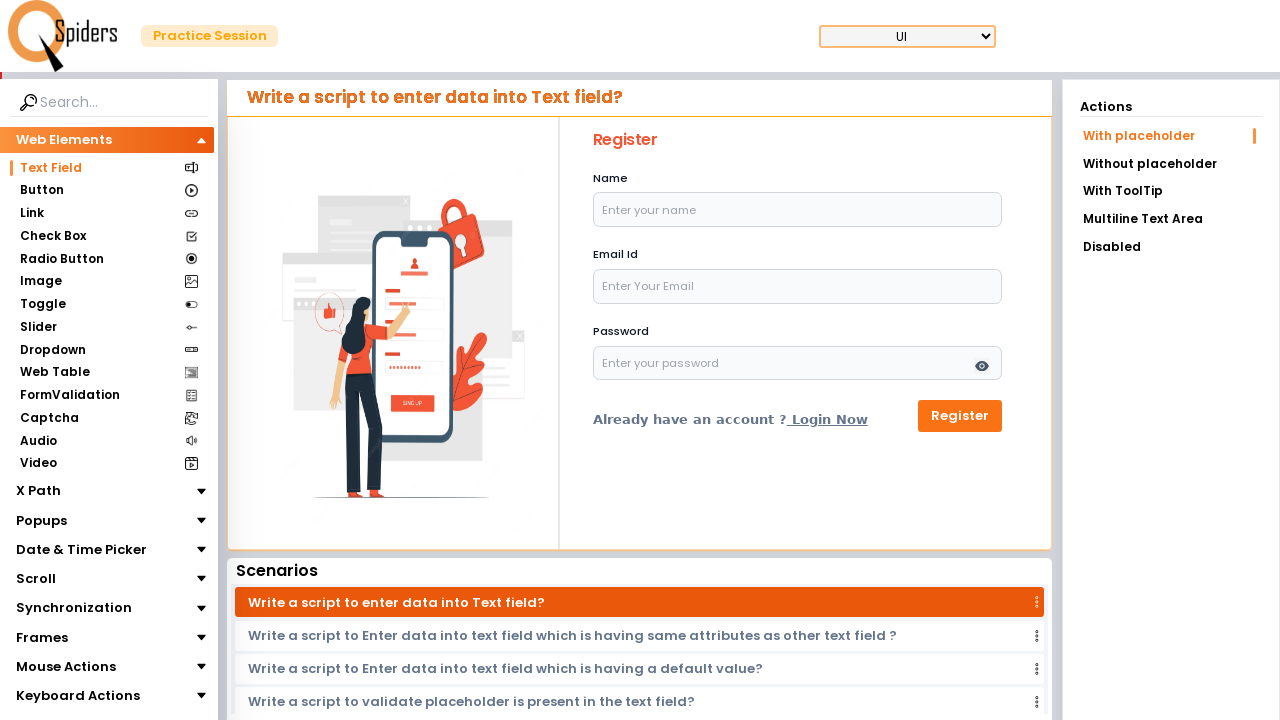

Verified that all form fields have consistent width dimensions
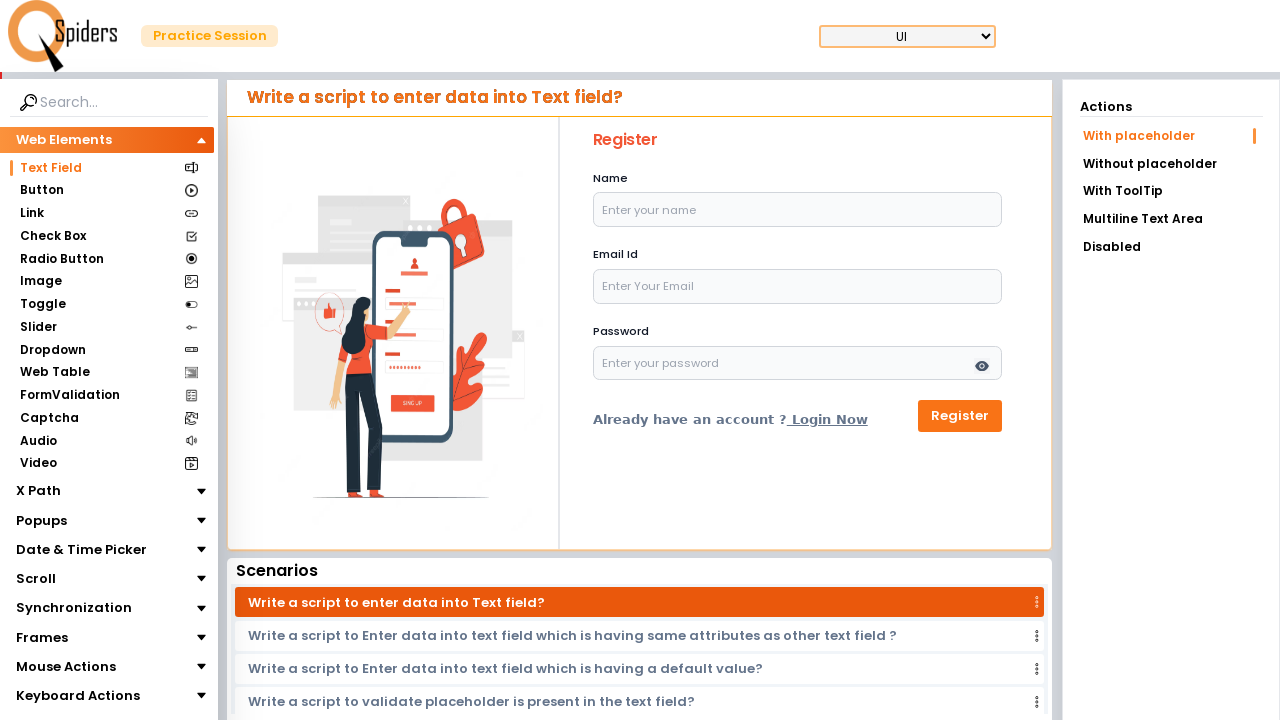

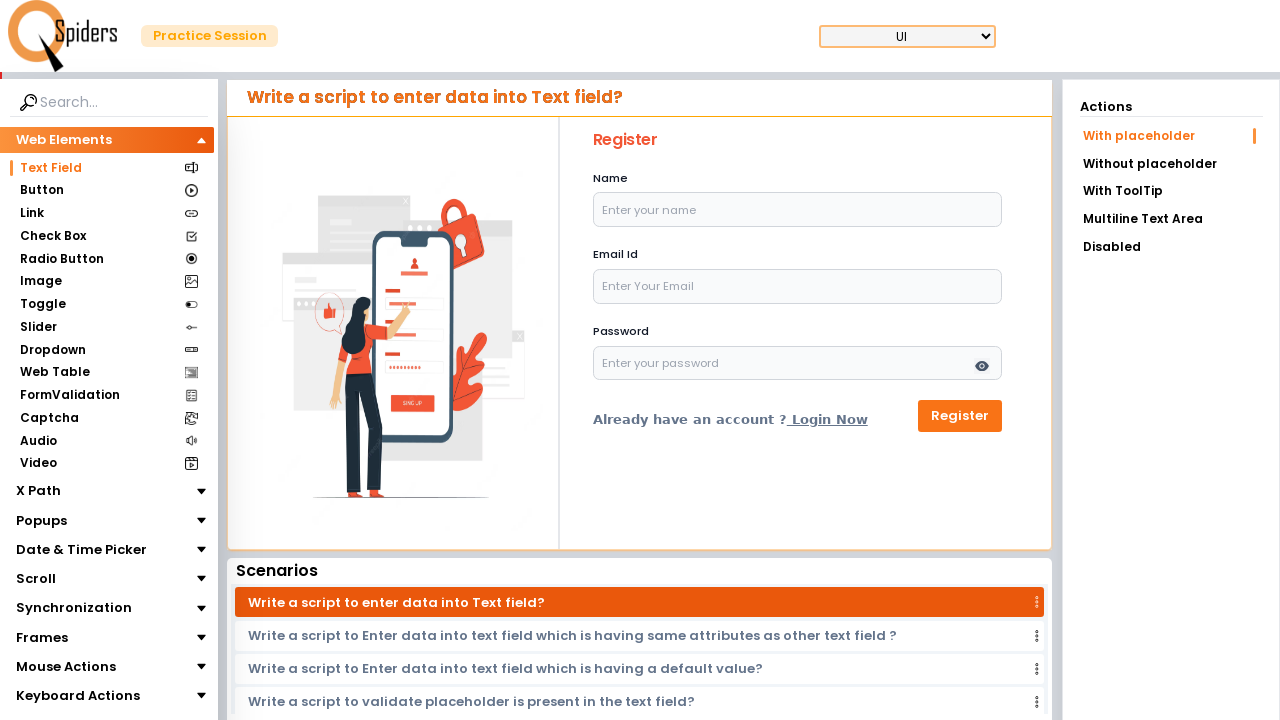